Tests checkbox functionality by selecting and deselecting a checkbox, verifying its state changes, and counting total checkboxes on the page

Starting URL: https://rahulshettyacademy.com/AutomationPractice/

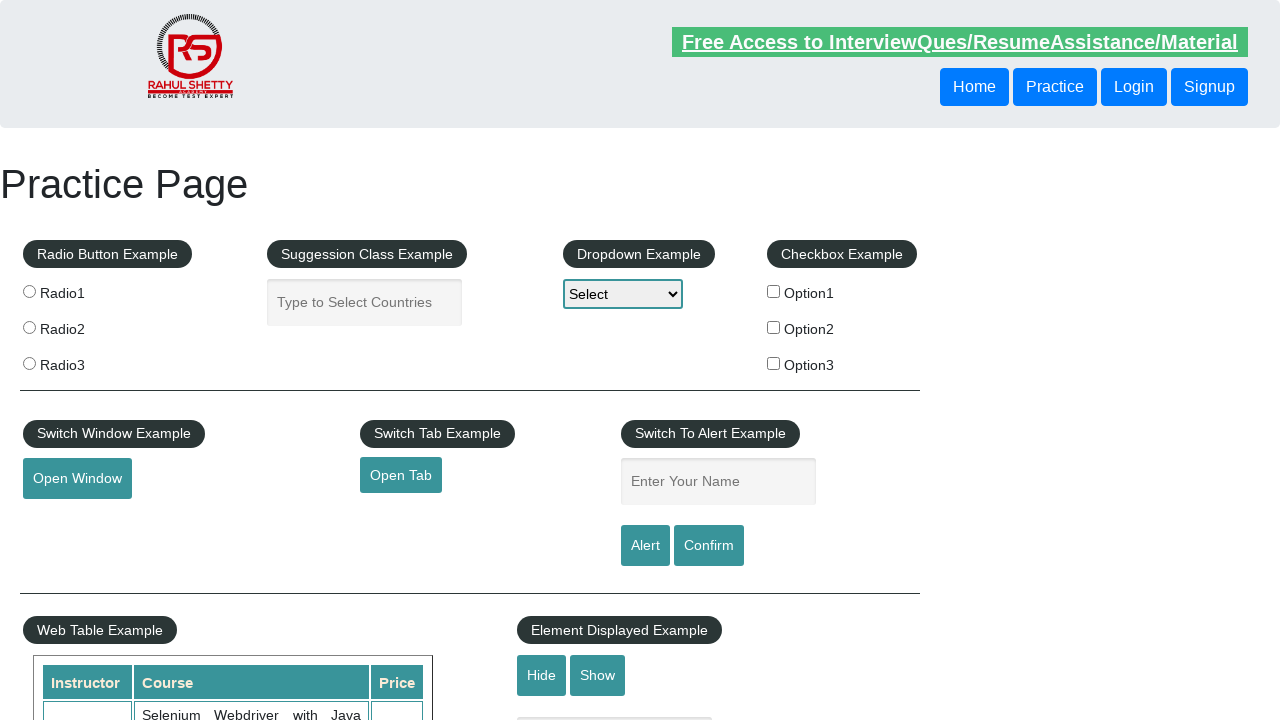

Clicked checkbox to select it at (774, 291) on #checkBoxOption1
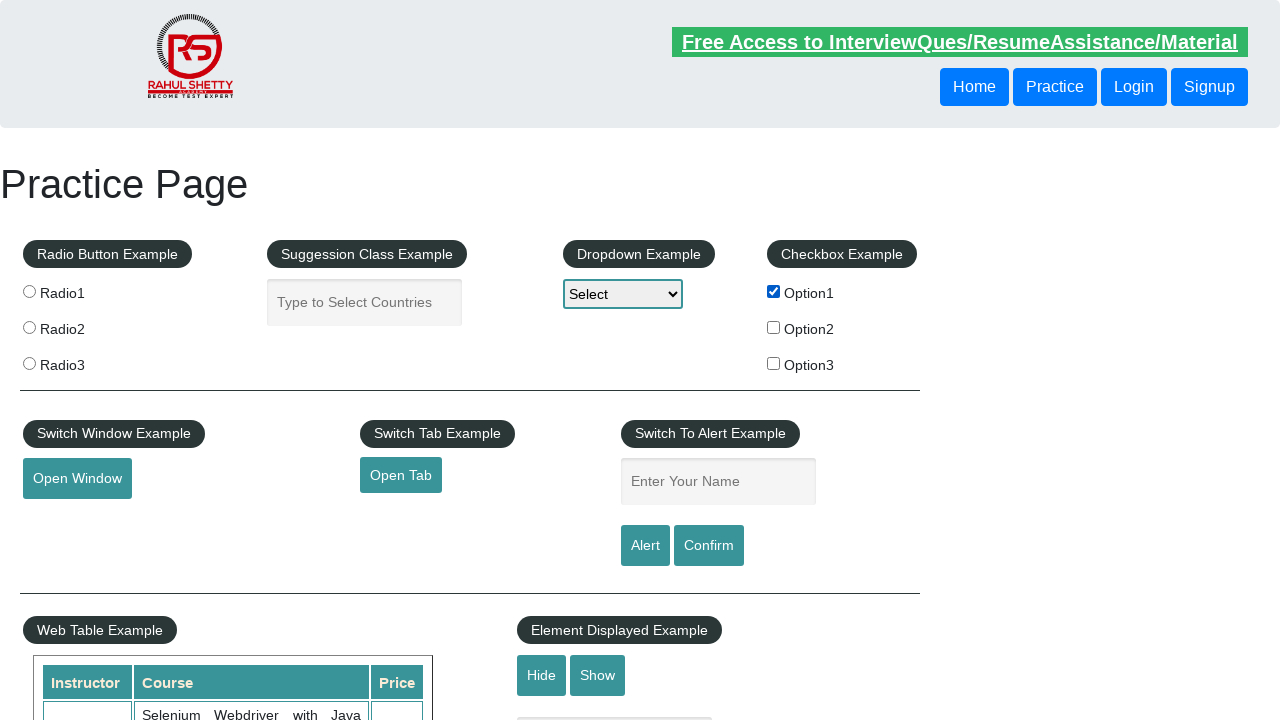

Verified checkbox is selected
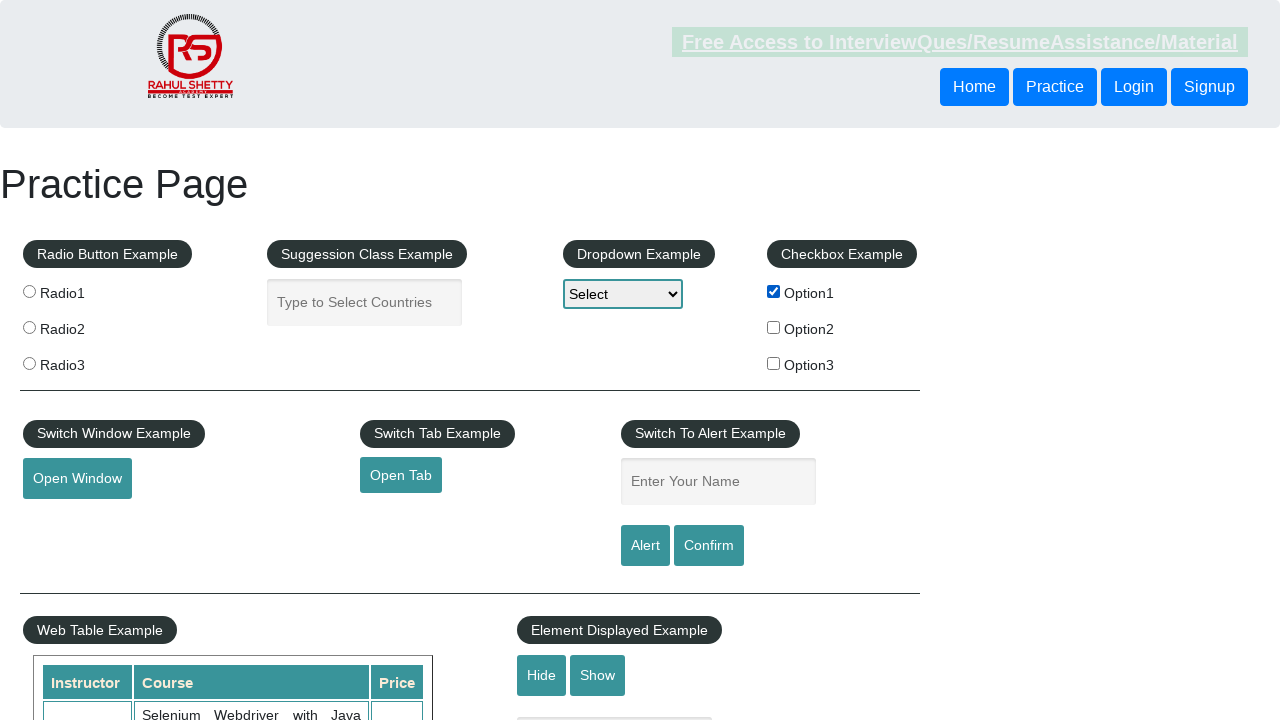

Clicked checkbox again to deselect it at (774, 291) on #checkBoxOption1
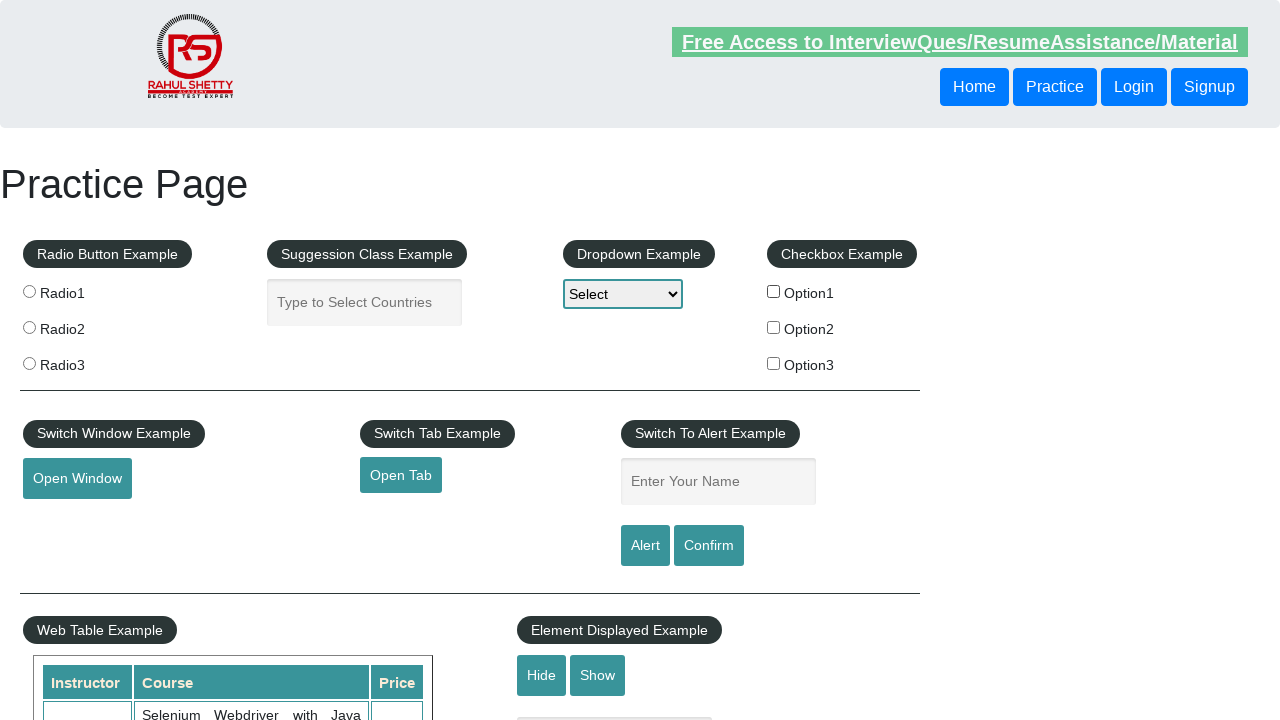

Verified checkbox is deselected
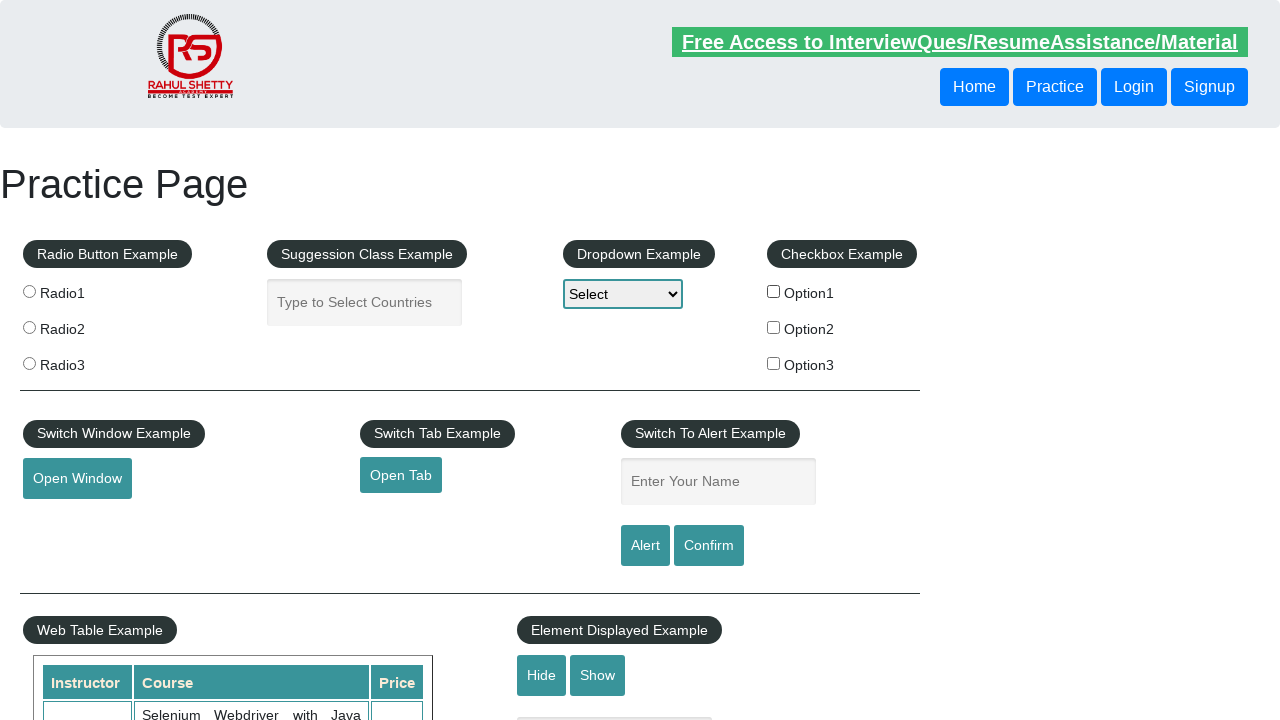

Counted total checkboxes on page: 3
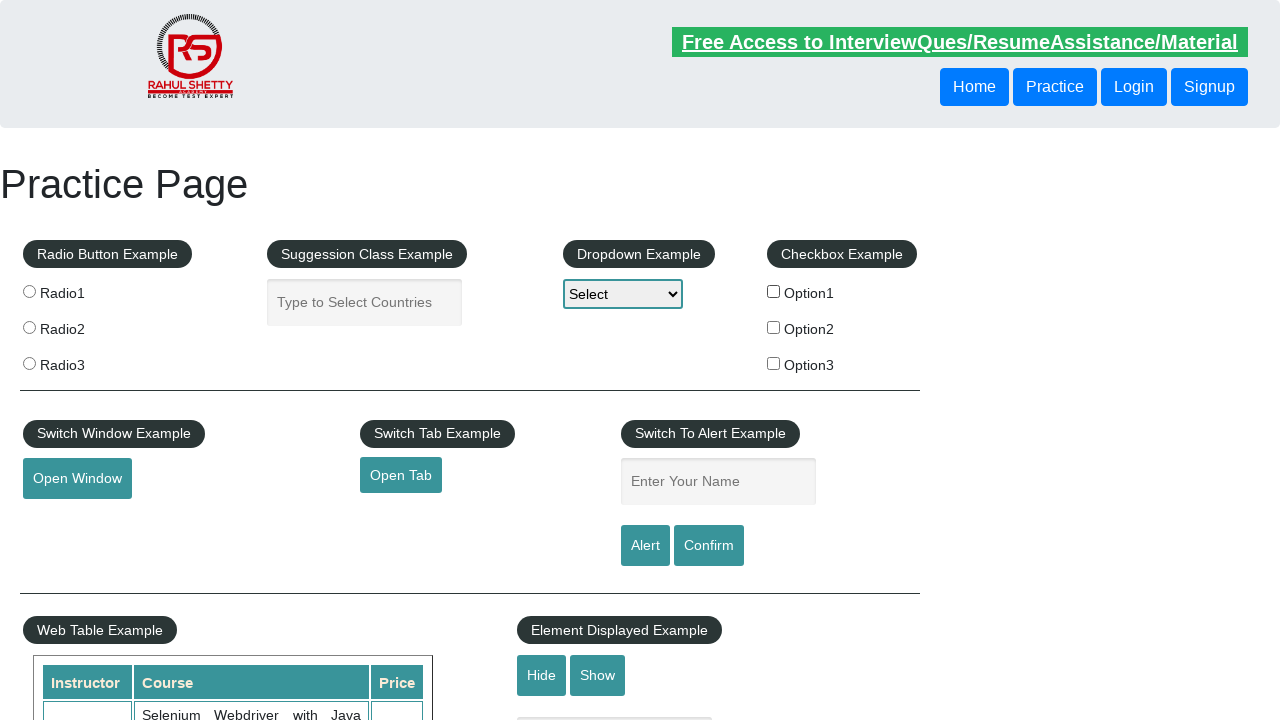

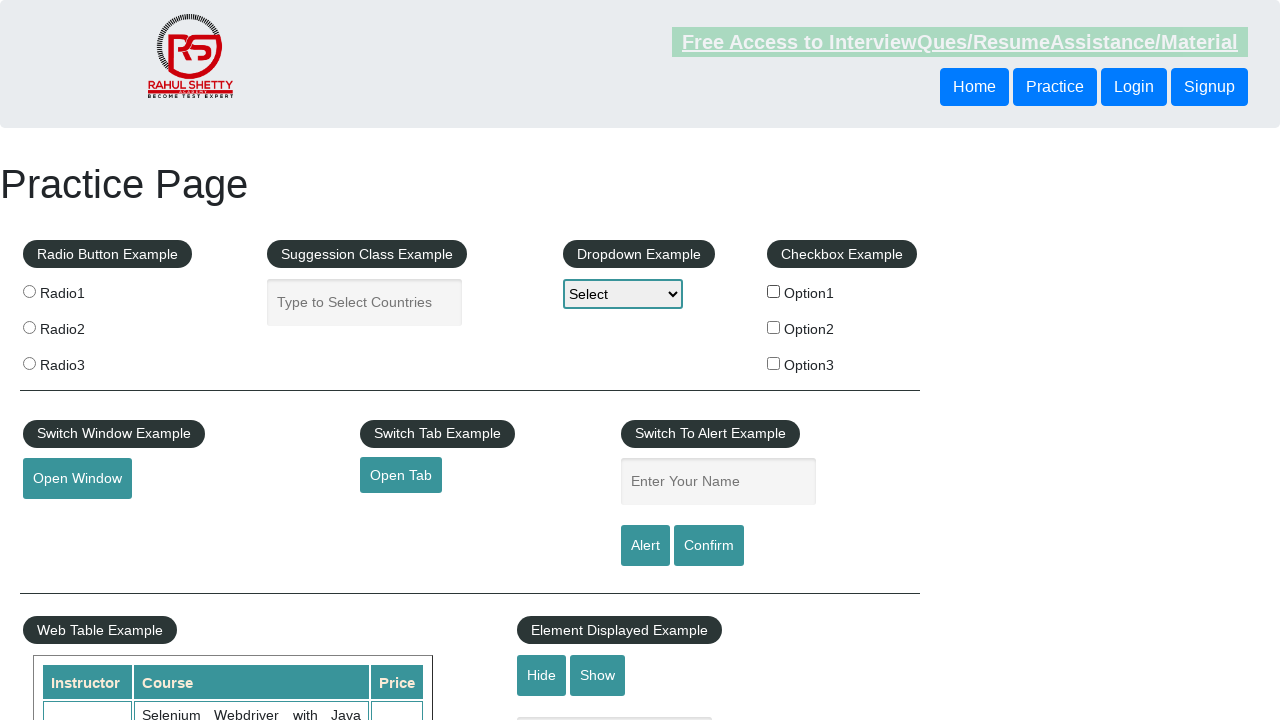